Tests adding a product to cart by opening product in new tab, adding to cart, then verifying the product appears in the cart on the original tab

Starting URL: https://www.demoblaze.com/index.html

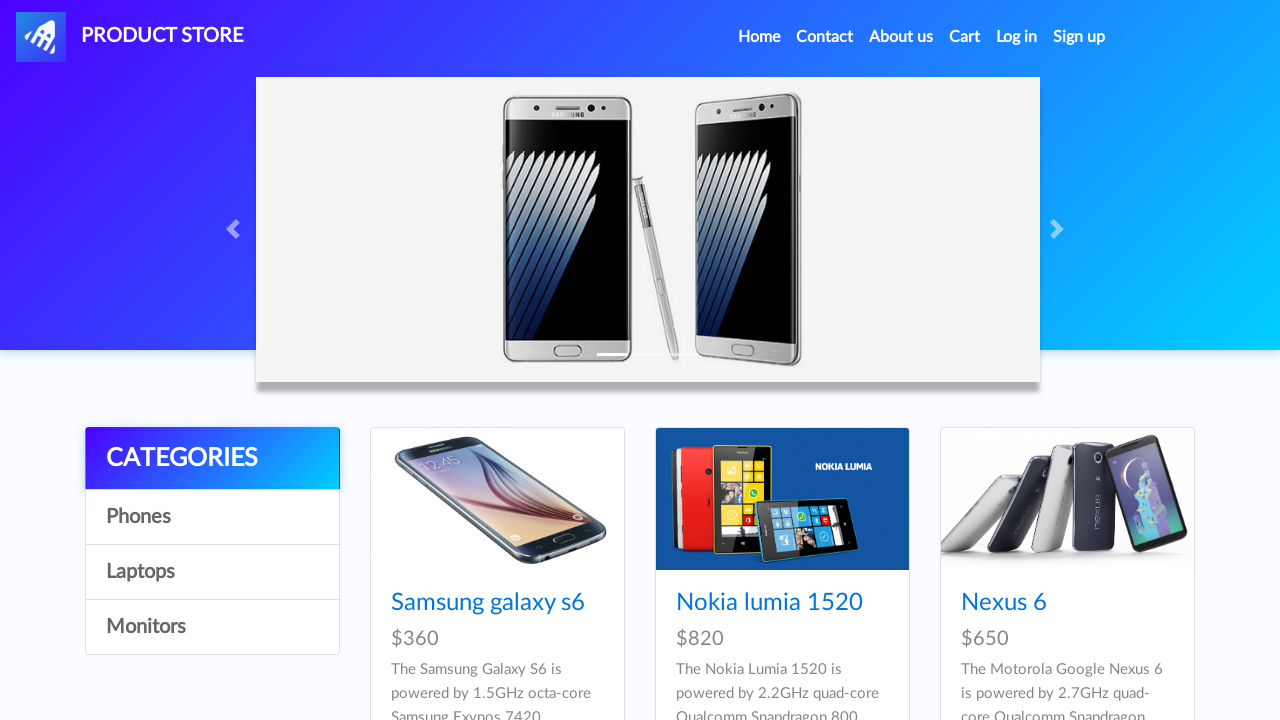

Waited for product listings to load
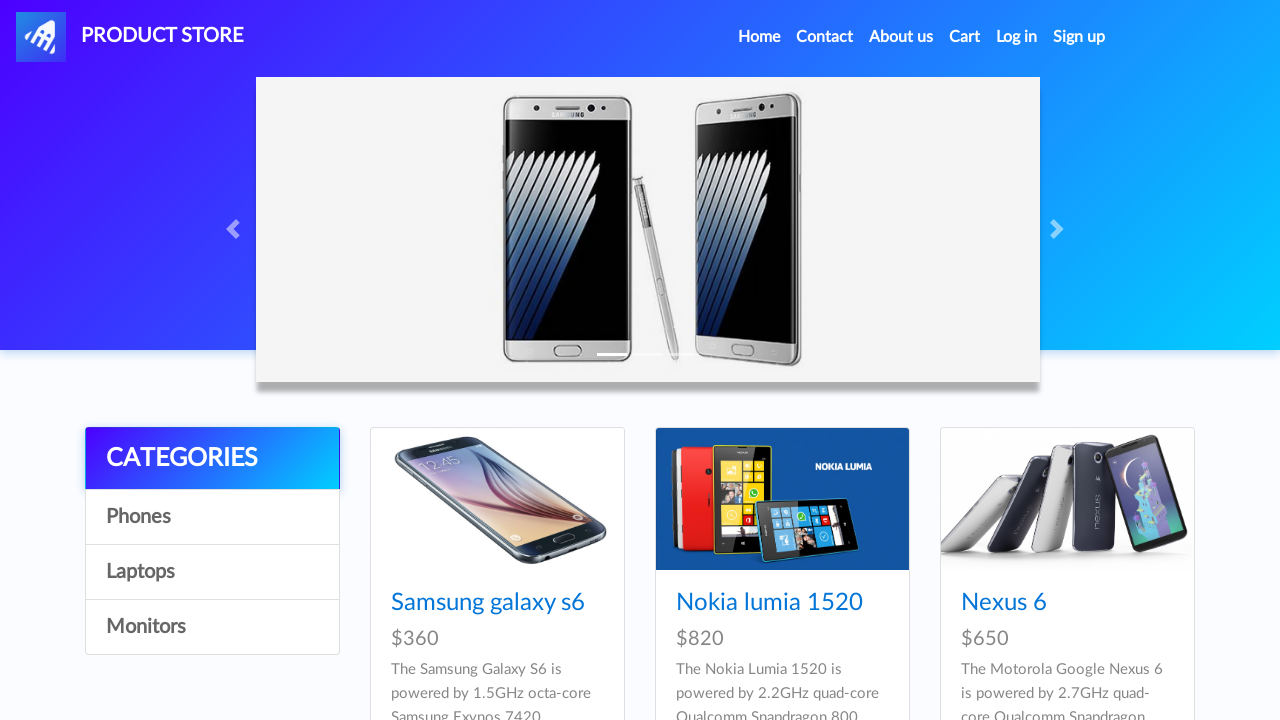

Located first product link (Samsung galaxy s6)
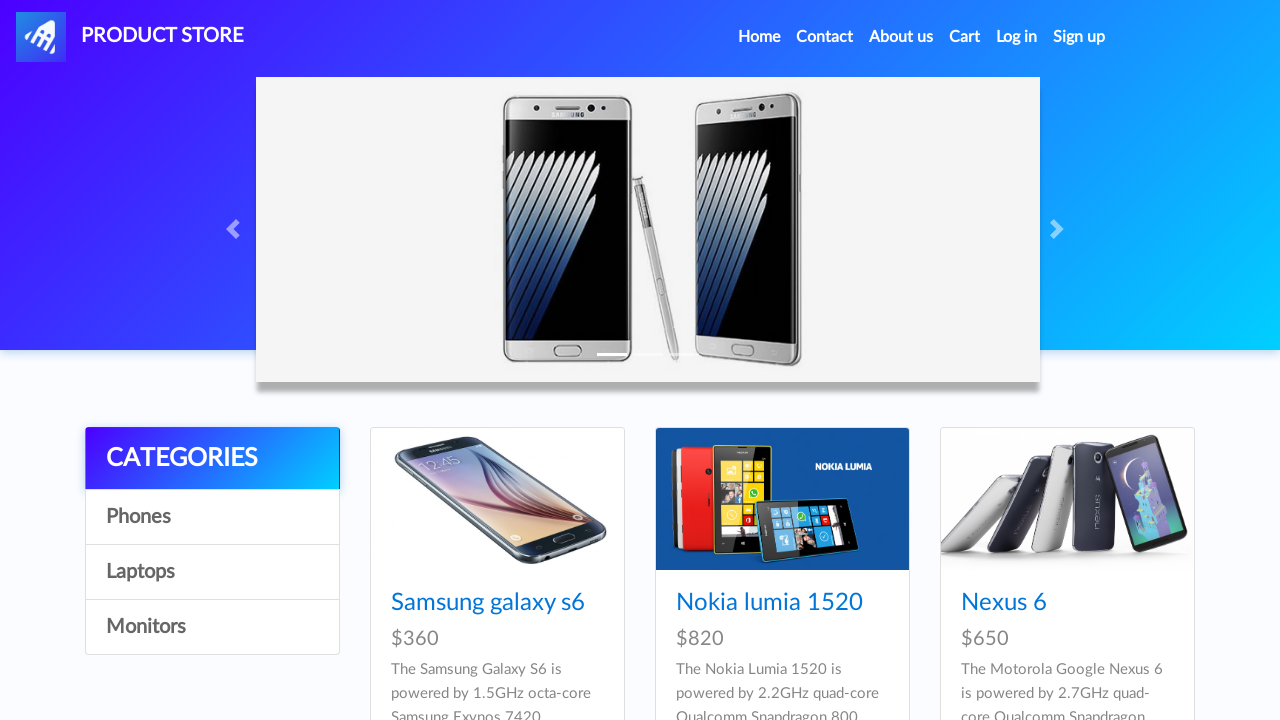

Opened product in new tab using Ctrl+Click at (497, 499) on xpath=//div[@id='tbodyid']/div[1]/div[1]/a
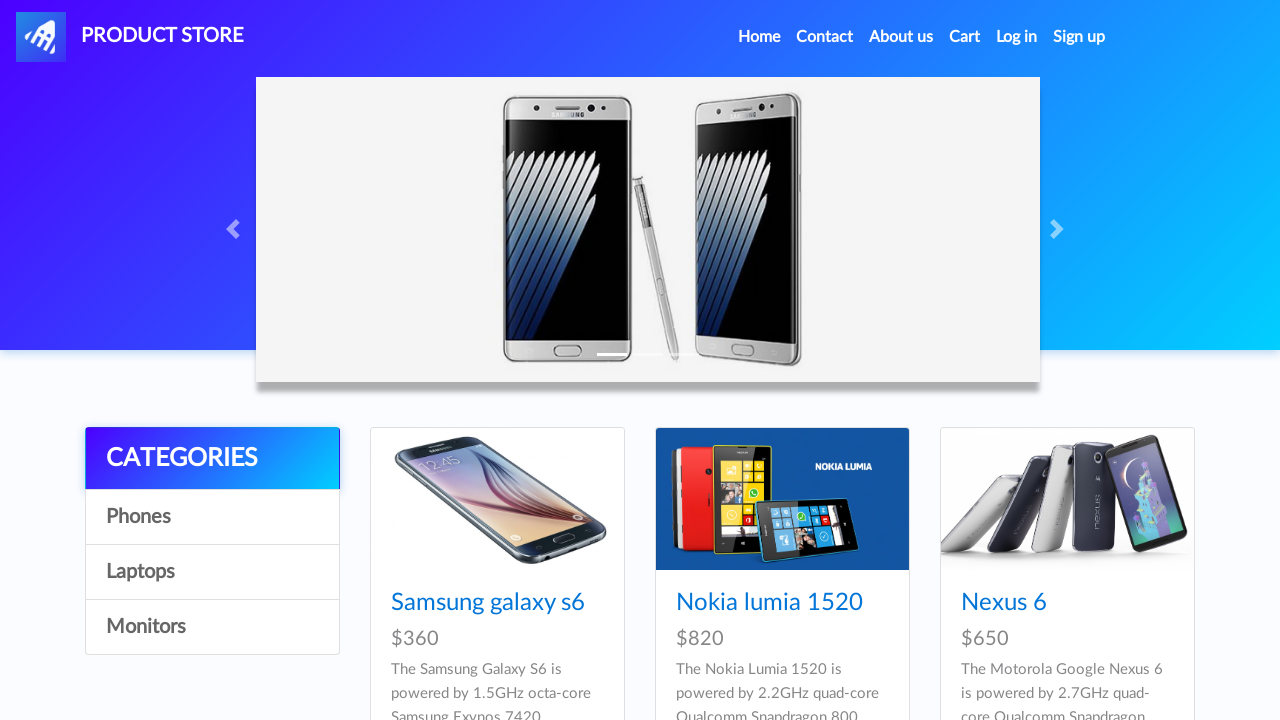

Switched to new tab and waited for page load
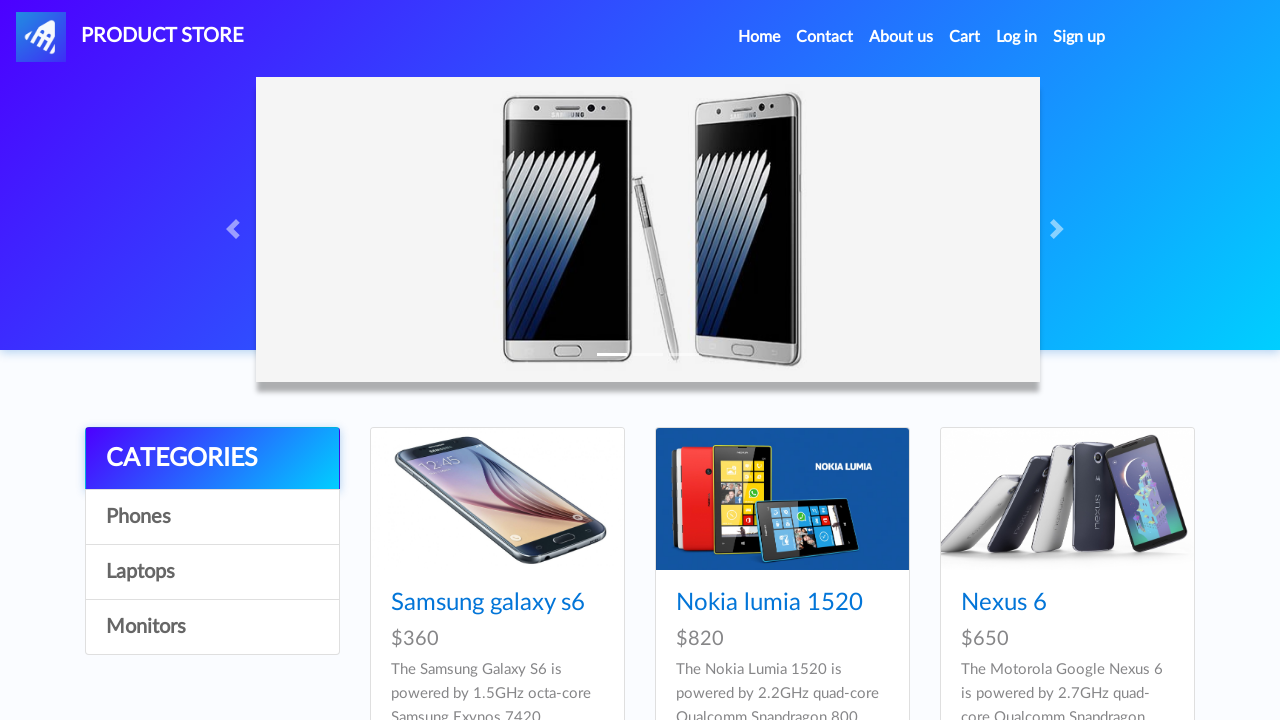

Waited for 'Add to cart' button to appear
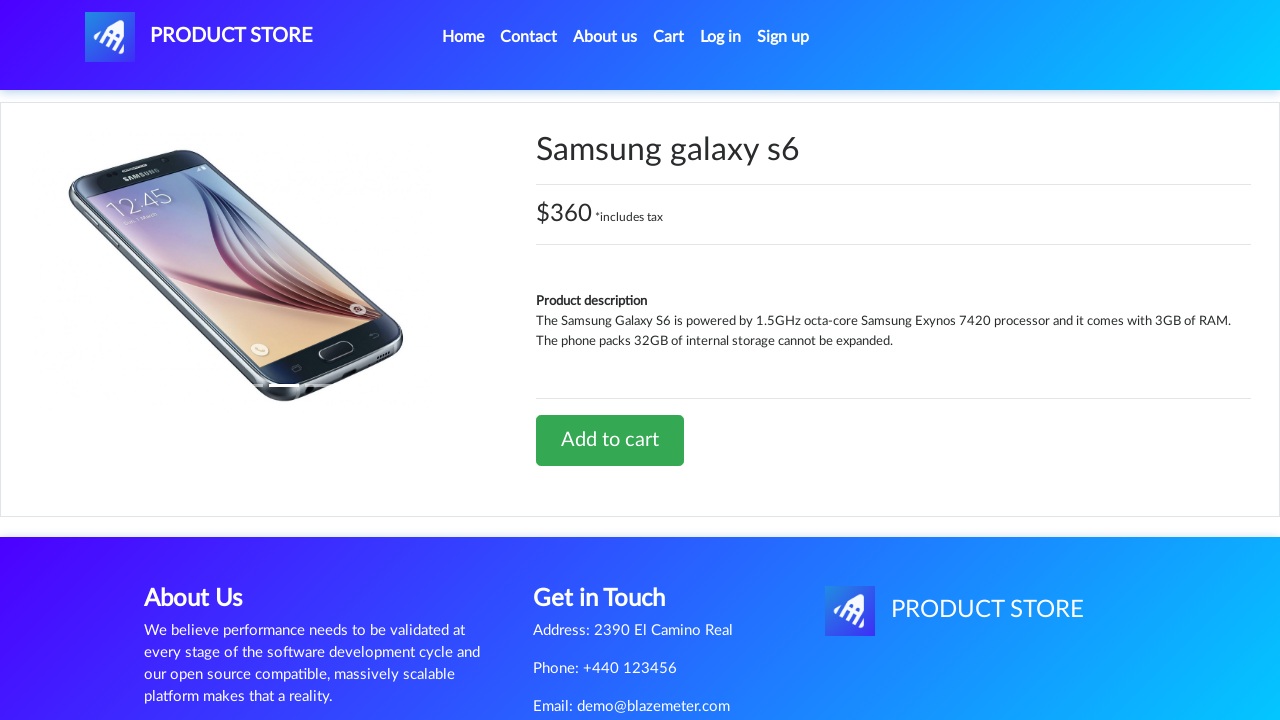

Clicked 'Add to cart' button at (610, 440) on xpath=//div[@id='tbodyid']/div[2]/div[1]/a
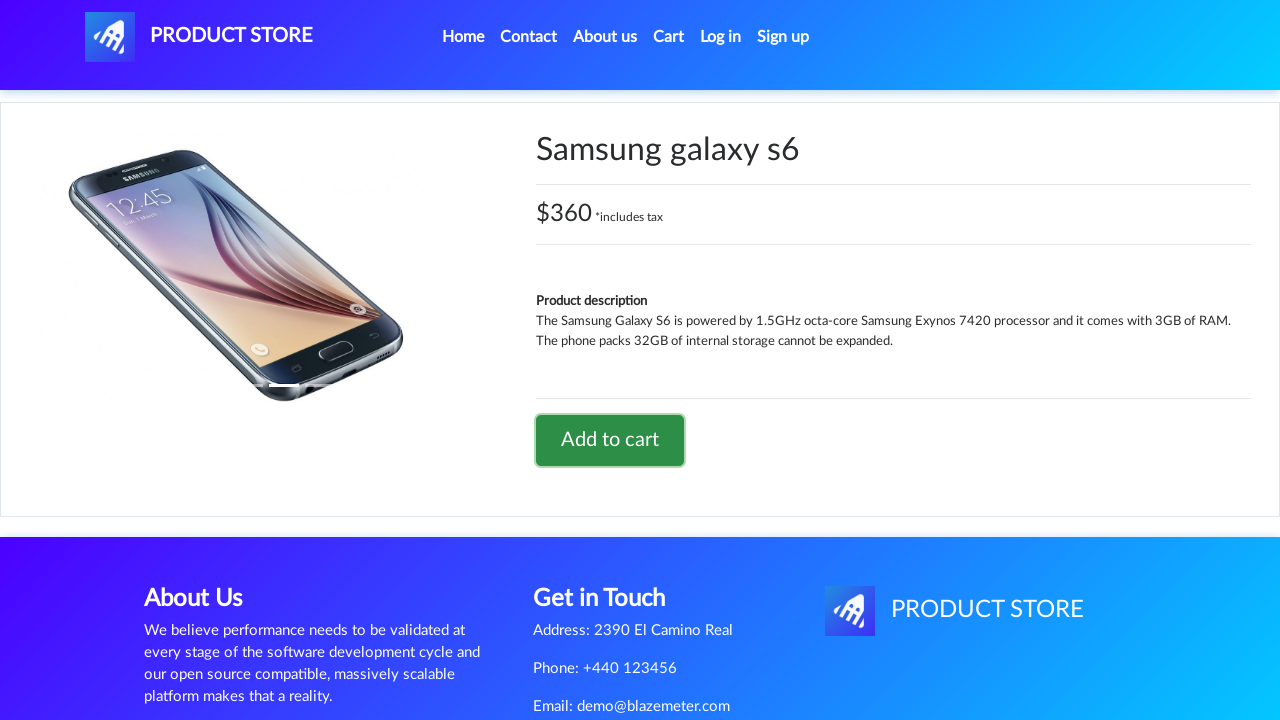

Set up alert handler to accept confirmation dialog
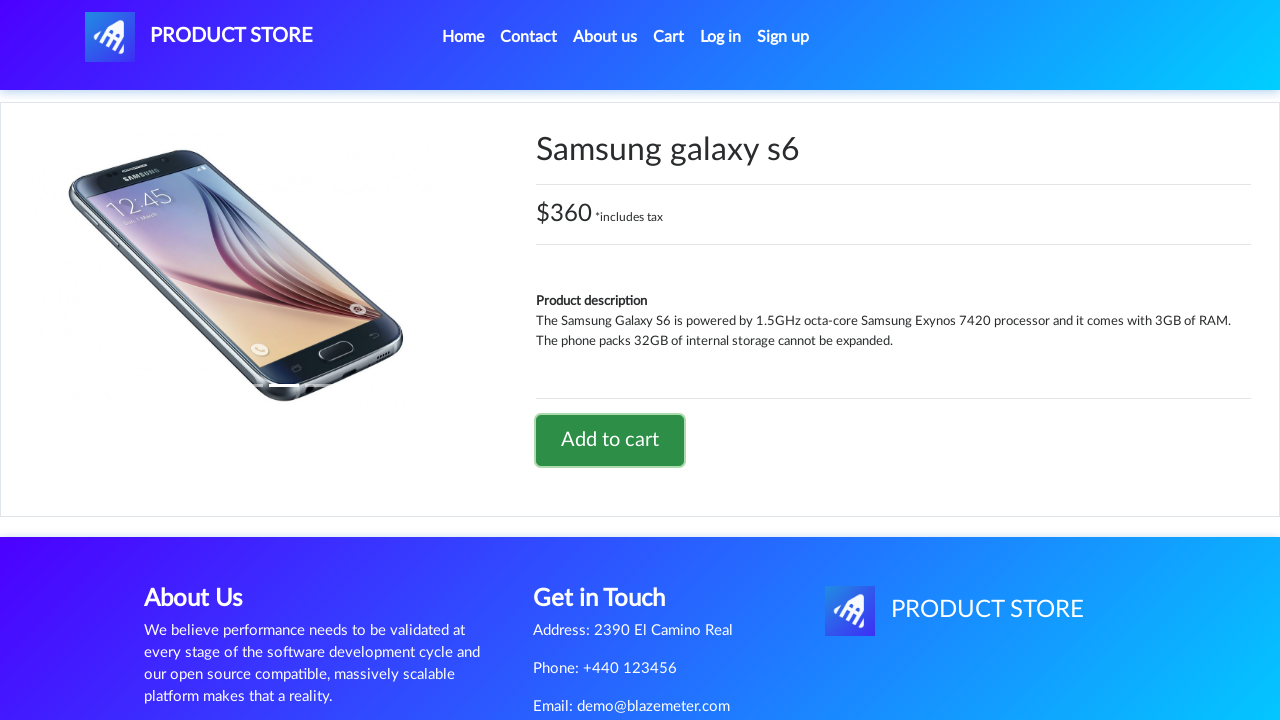

Waited for alert to be handled
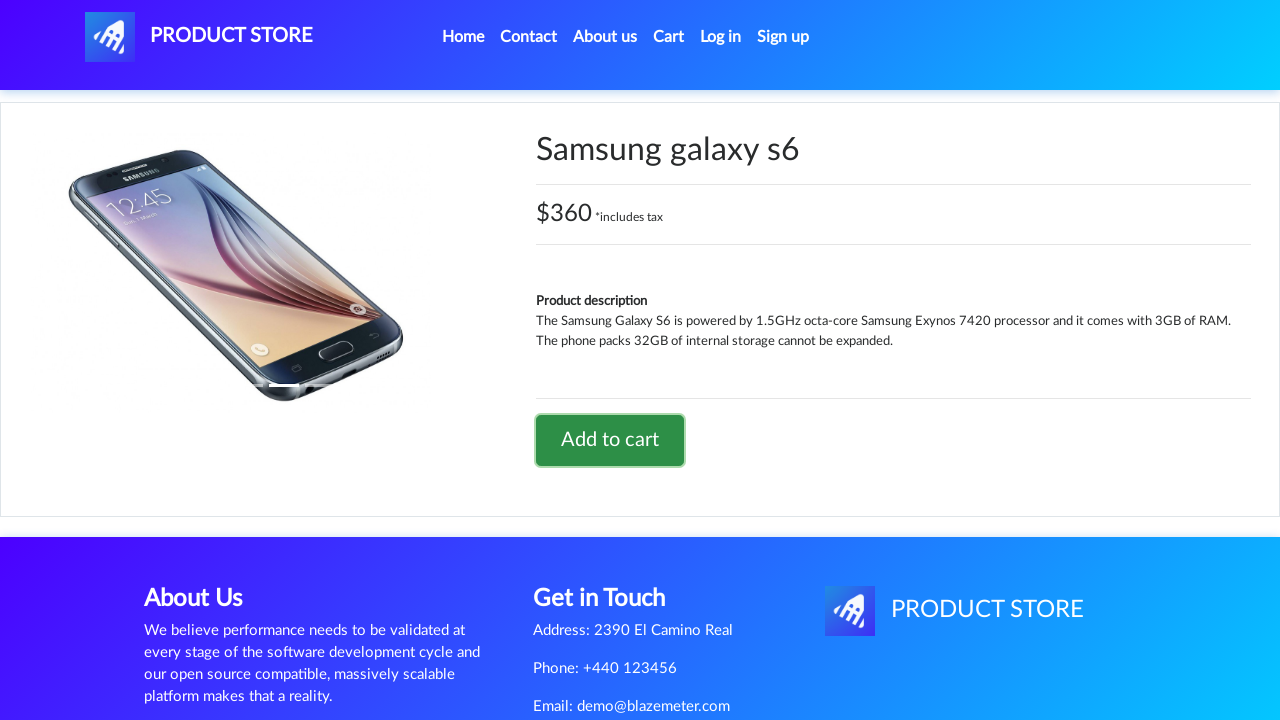

Closed product tab
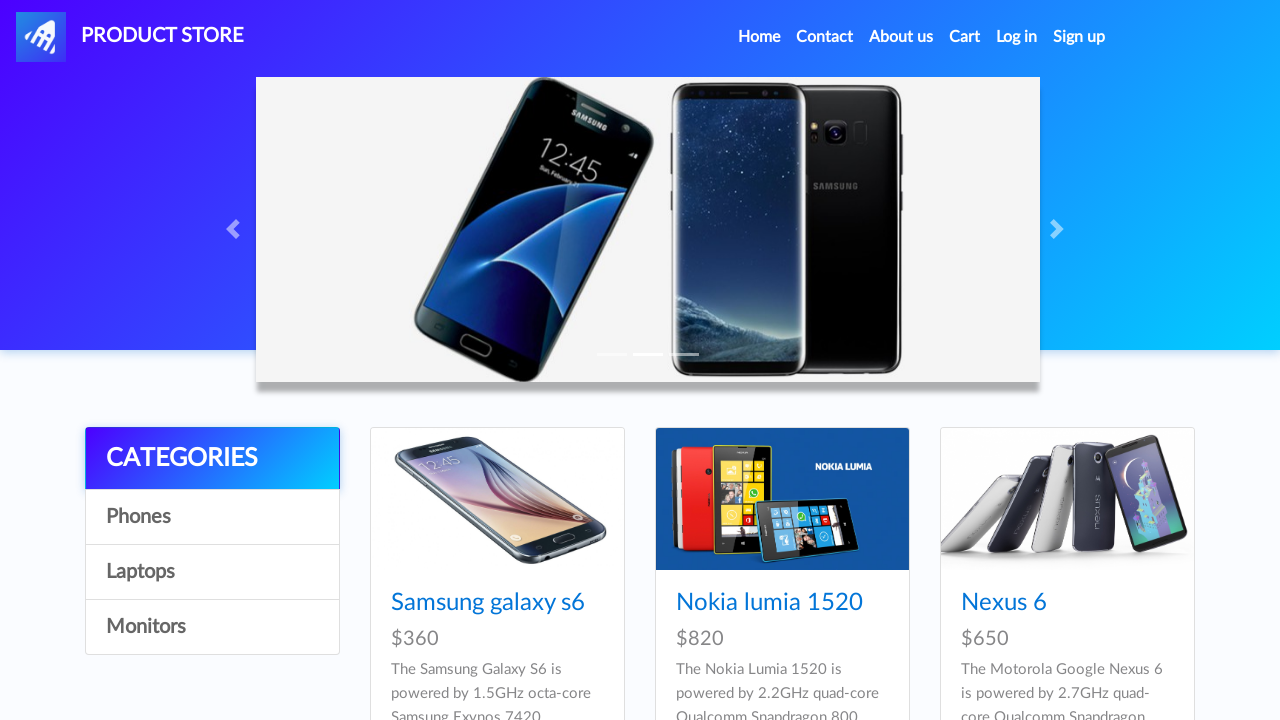

Clicked on cart icon at (965, 37) on #cartur
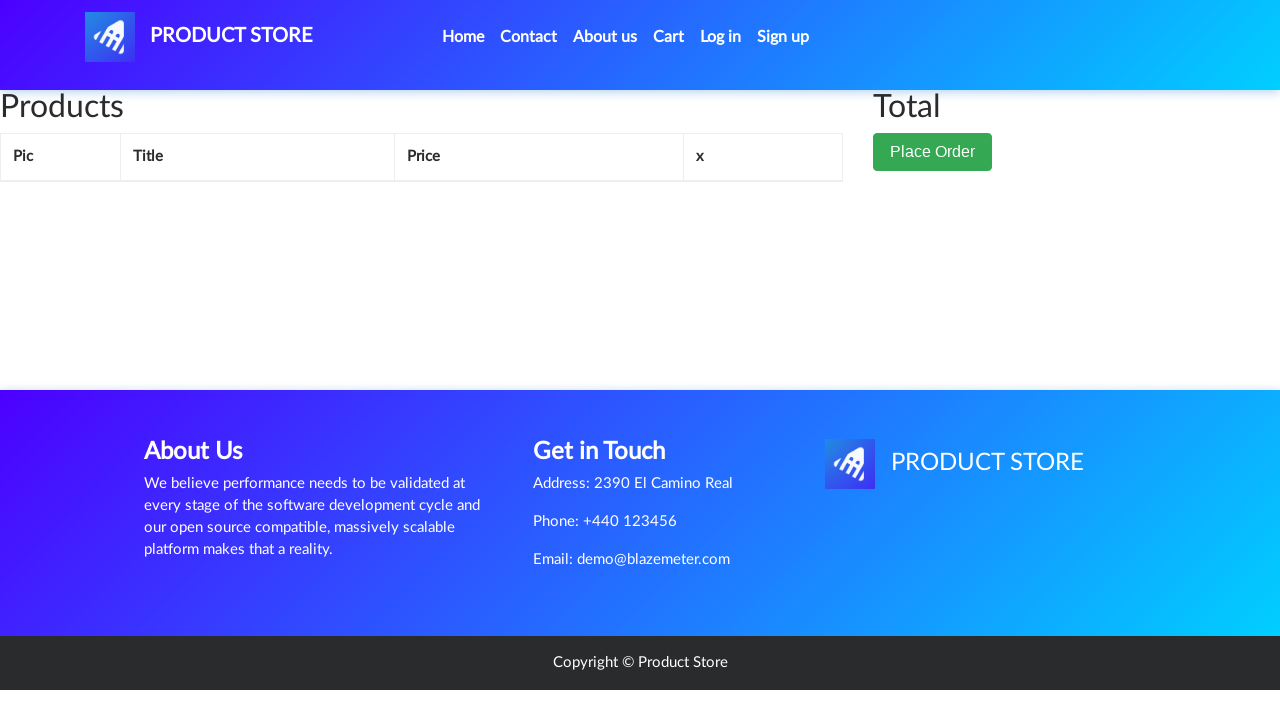

Verified Samsung galaxy s6 product appears in cart
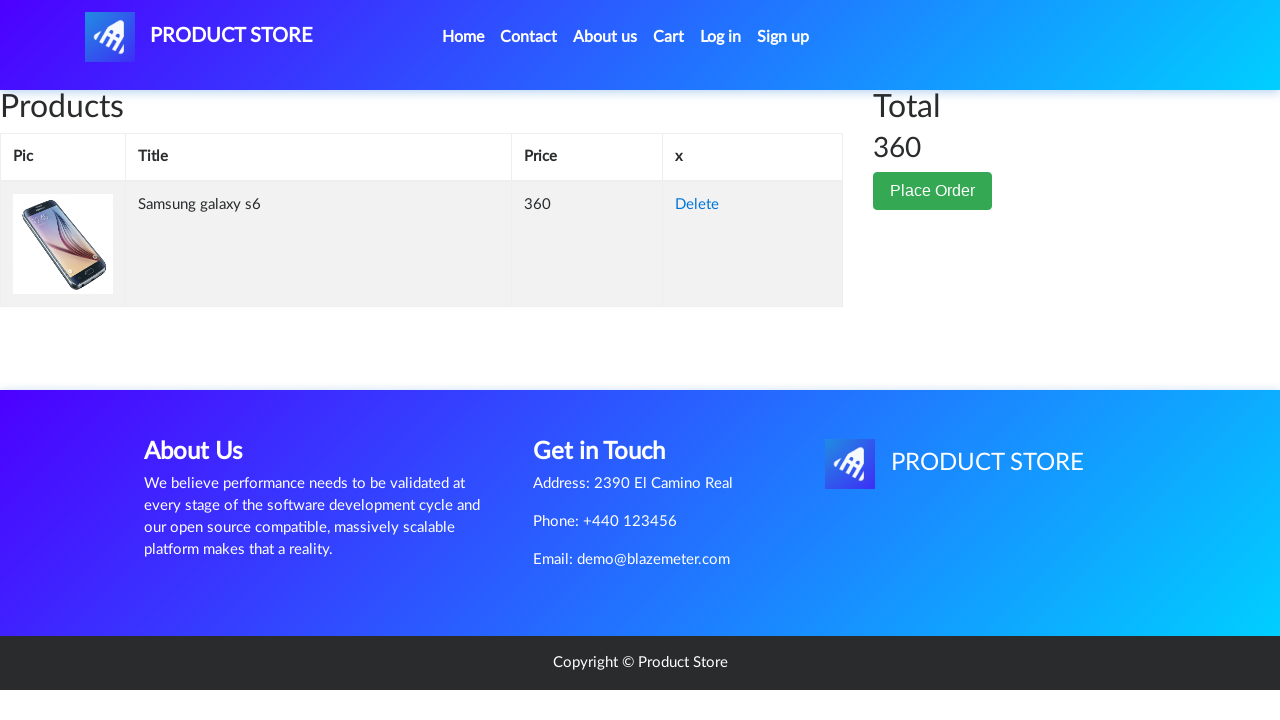

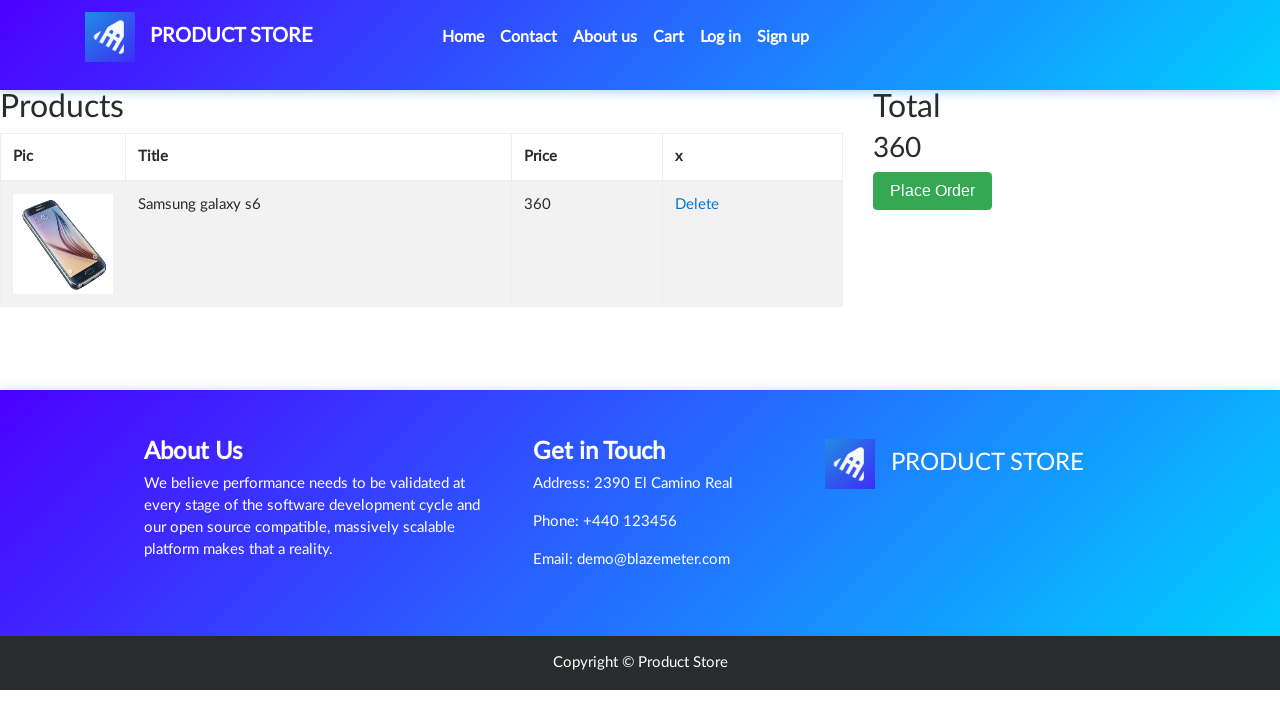